Tests submitting a valid contact message with email, name, and message fields, then verifies the success alert appears

Starting URL: https://www.demoblaze.com/index.html

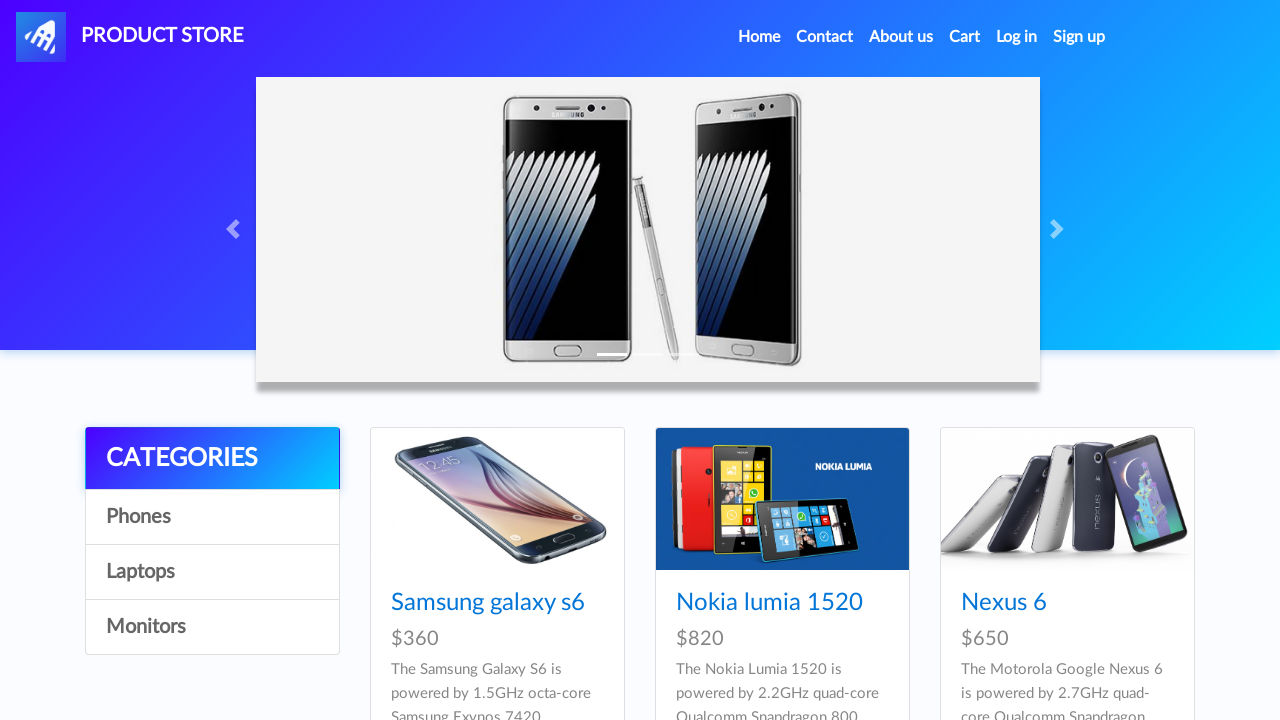

Clicked Contact link to open contact modal at (825, 37) on a[data-target='#exampleModal']
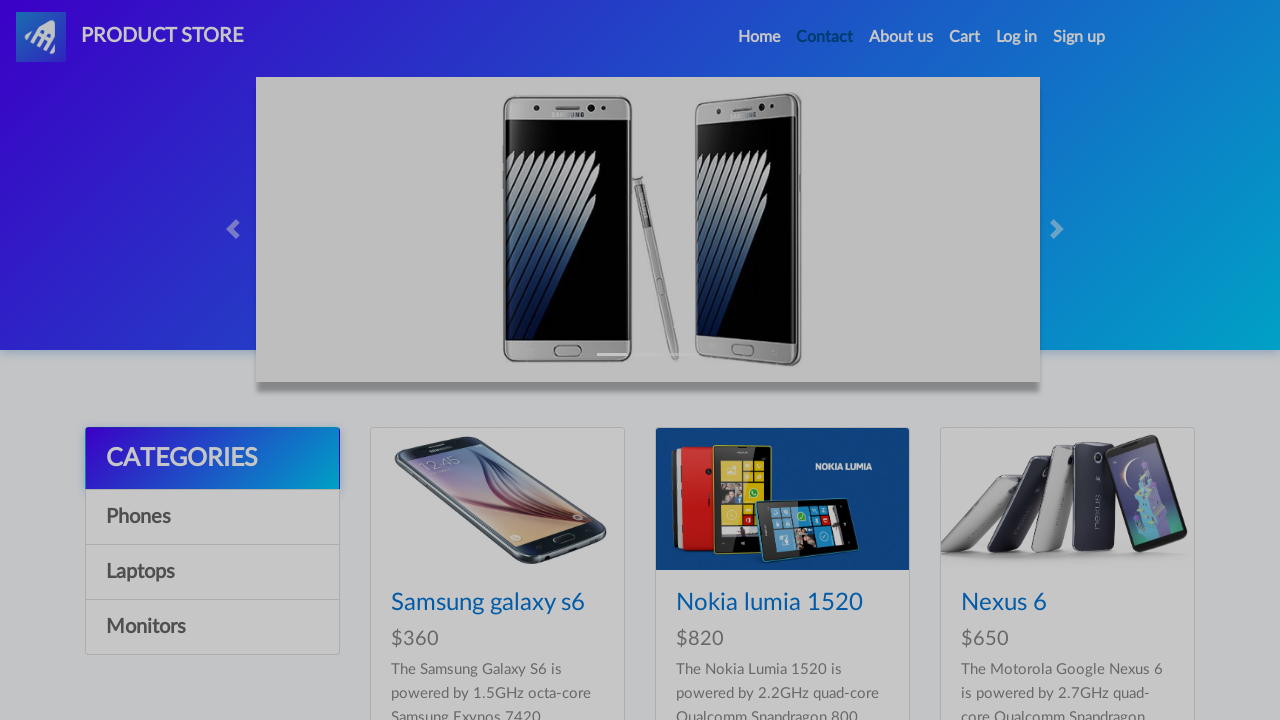

Contact modal appeared
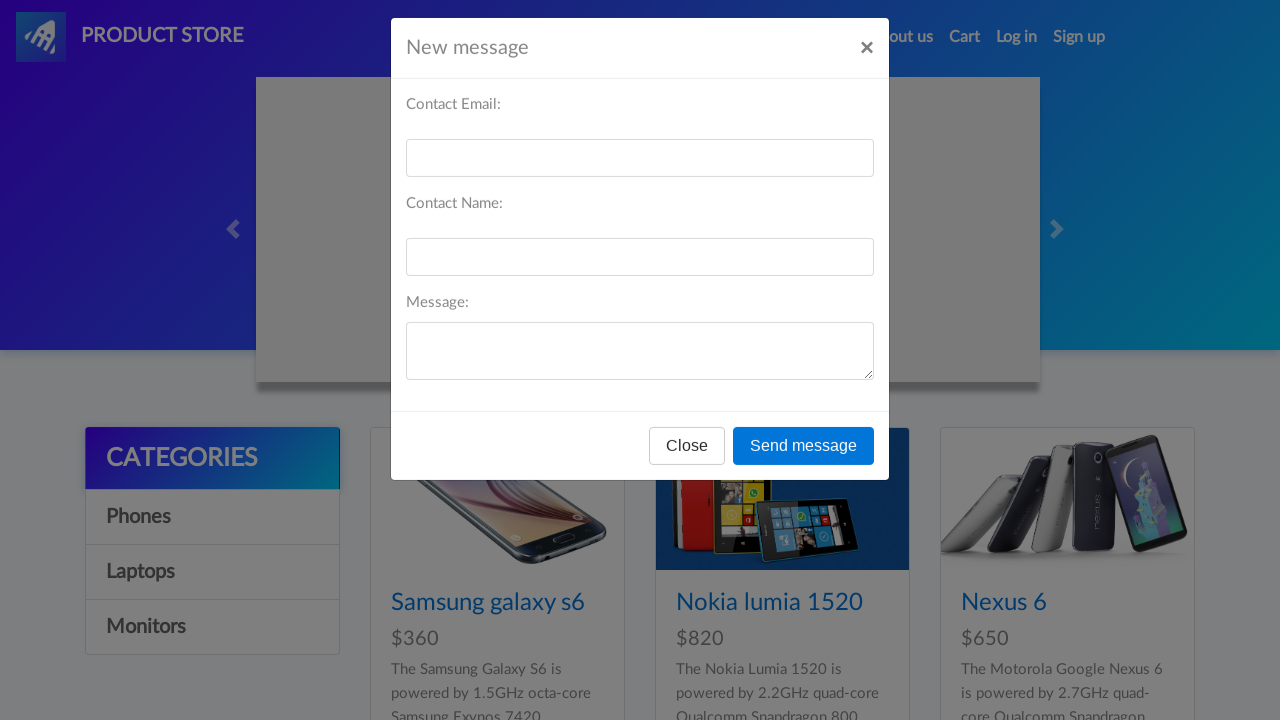

Filled in email field with 'Jhon237@gmail.com' on #recipient-email
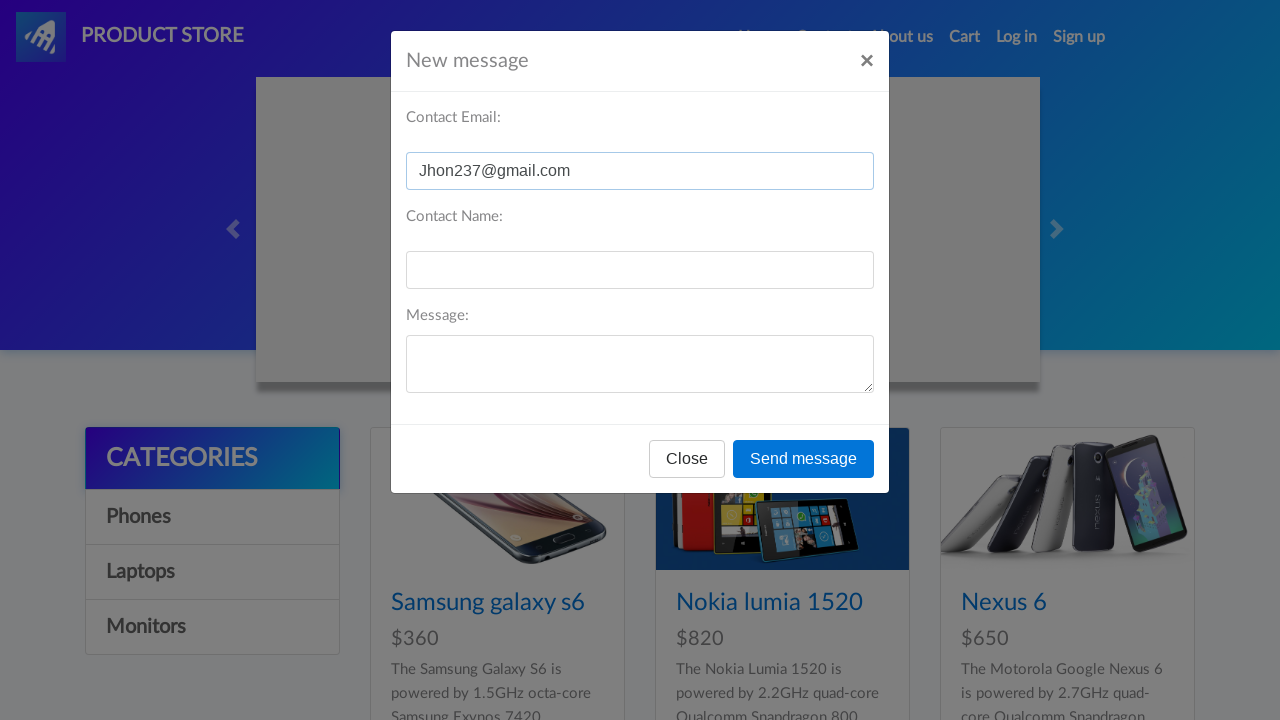

Filled in name field with 'Jhon' on #recipient-name
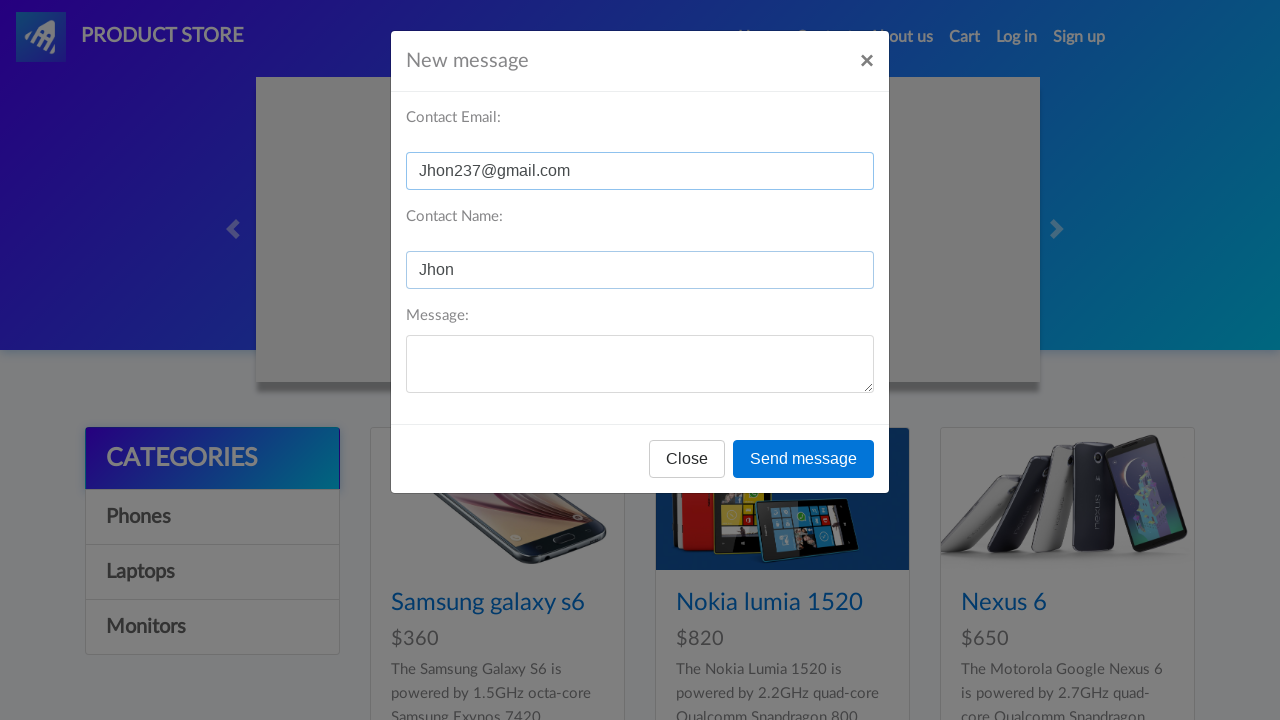

Filled in message field with contact message on #message-text
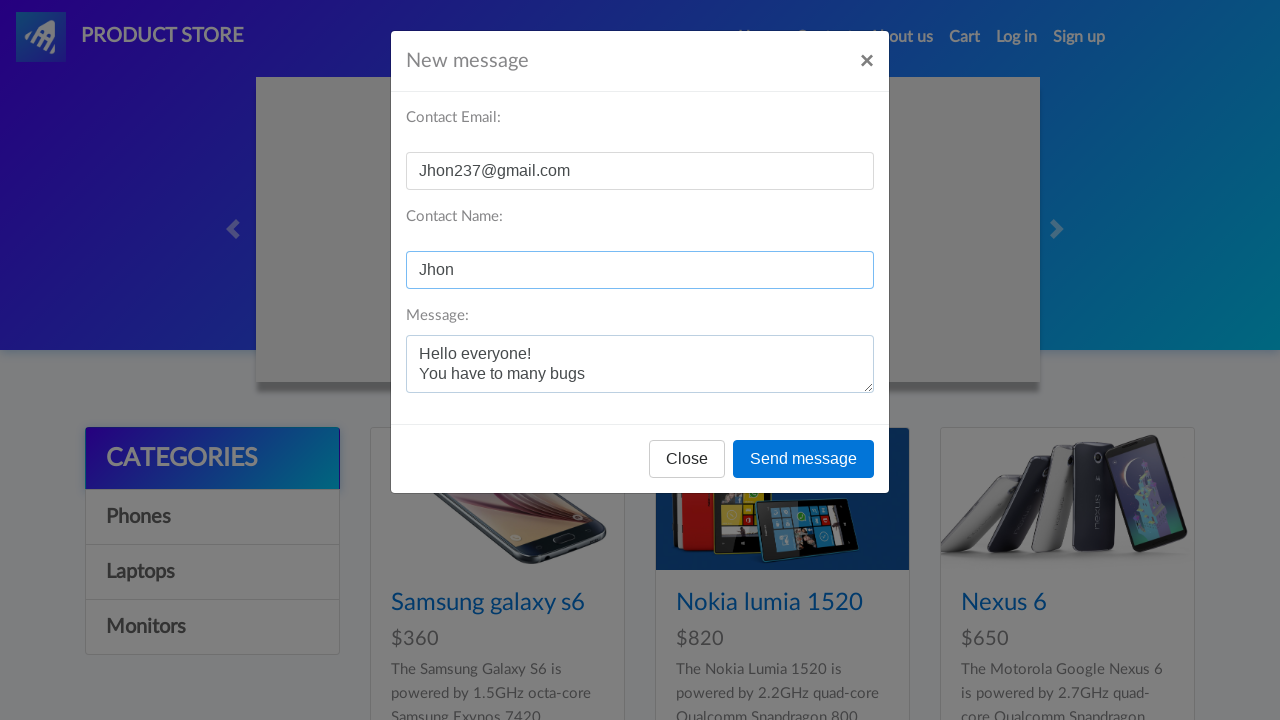

Clicked send message button at (804, 459) on button[onclick='send()']
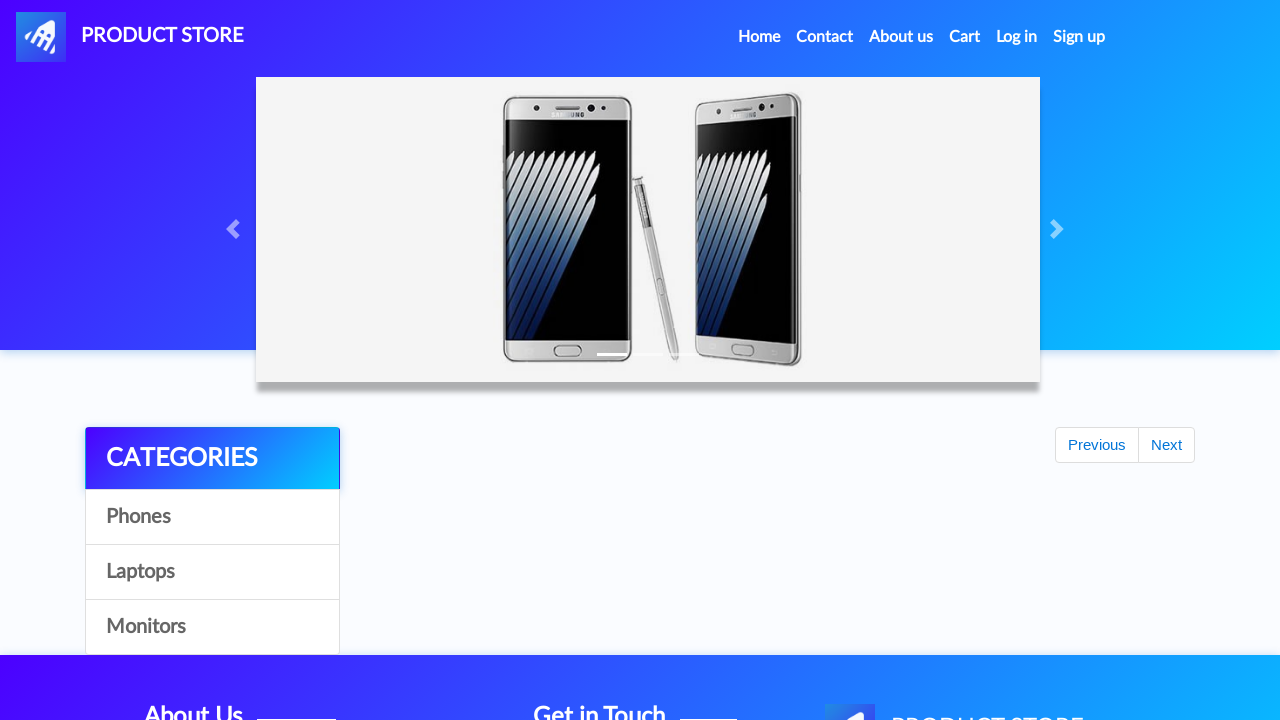

Waited for alert dialog to appear
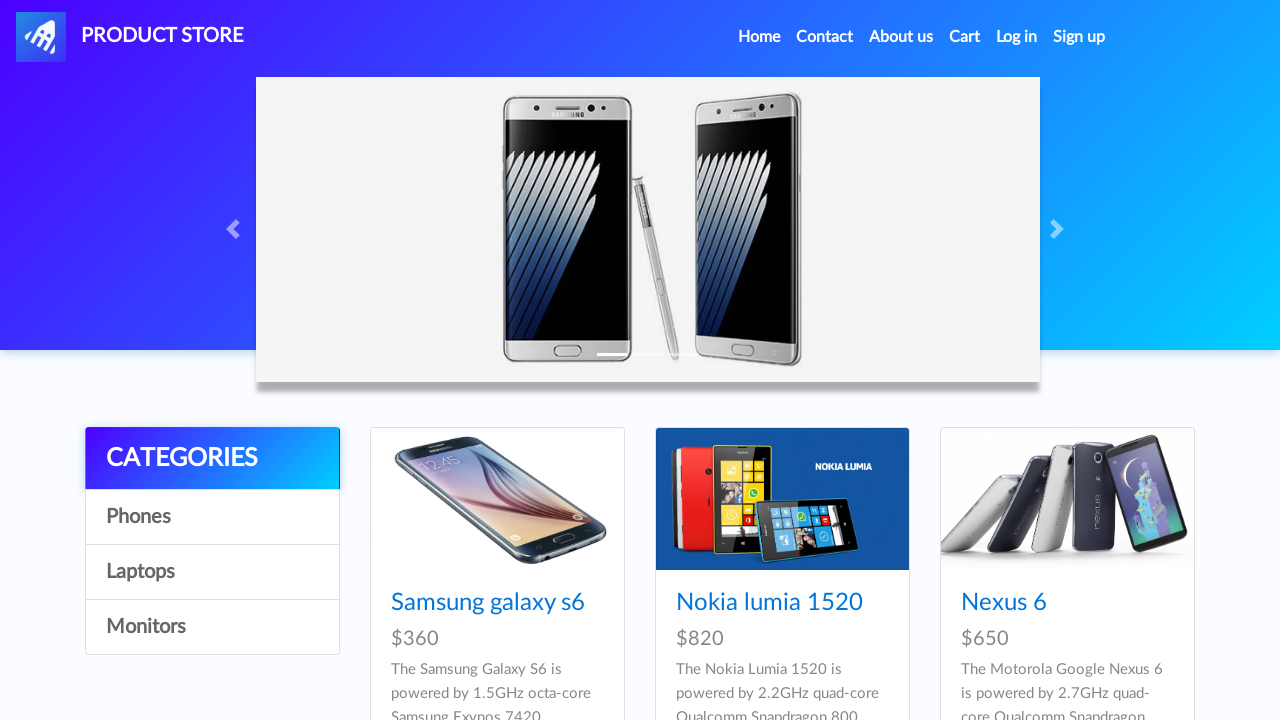

Located success alert message 'Thanks for the message!!'
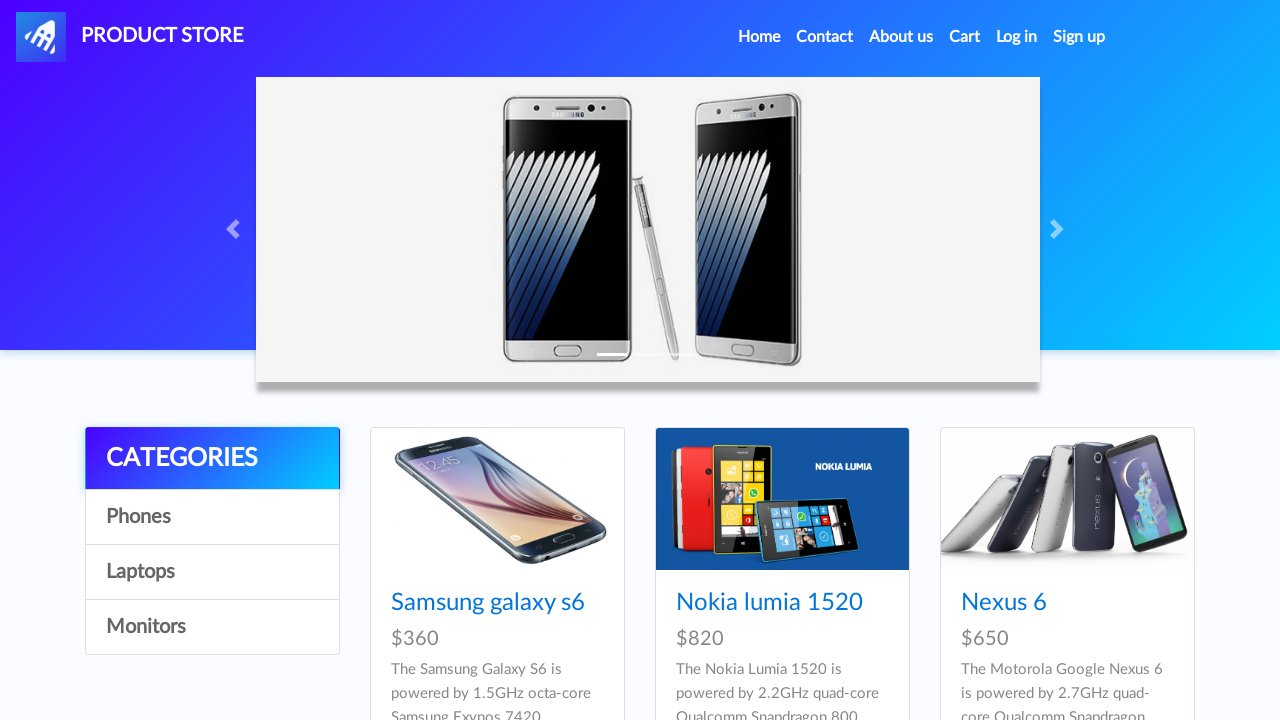

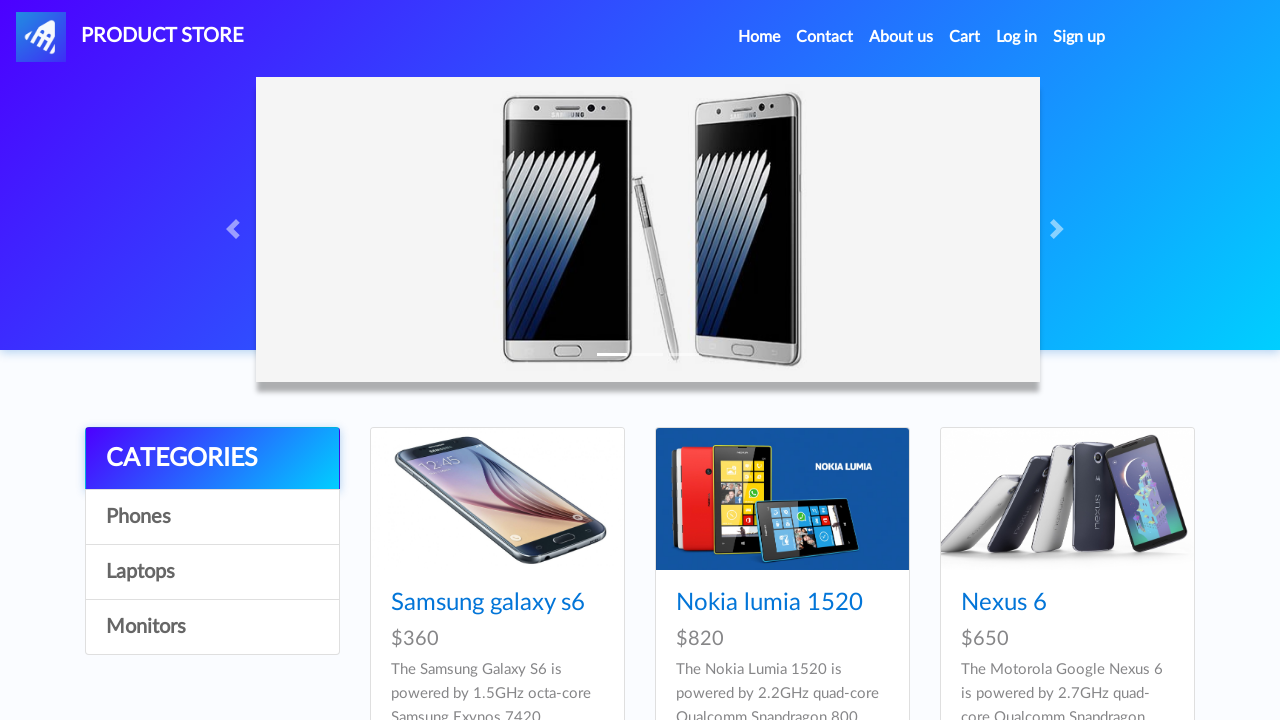